Tests that the Clear completed button displays correct text when items are completed

Starting URL: https://demo.playwright.dev/todomvc

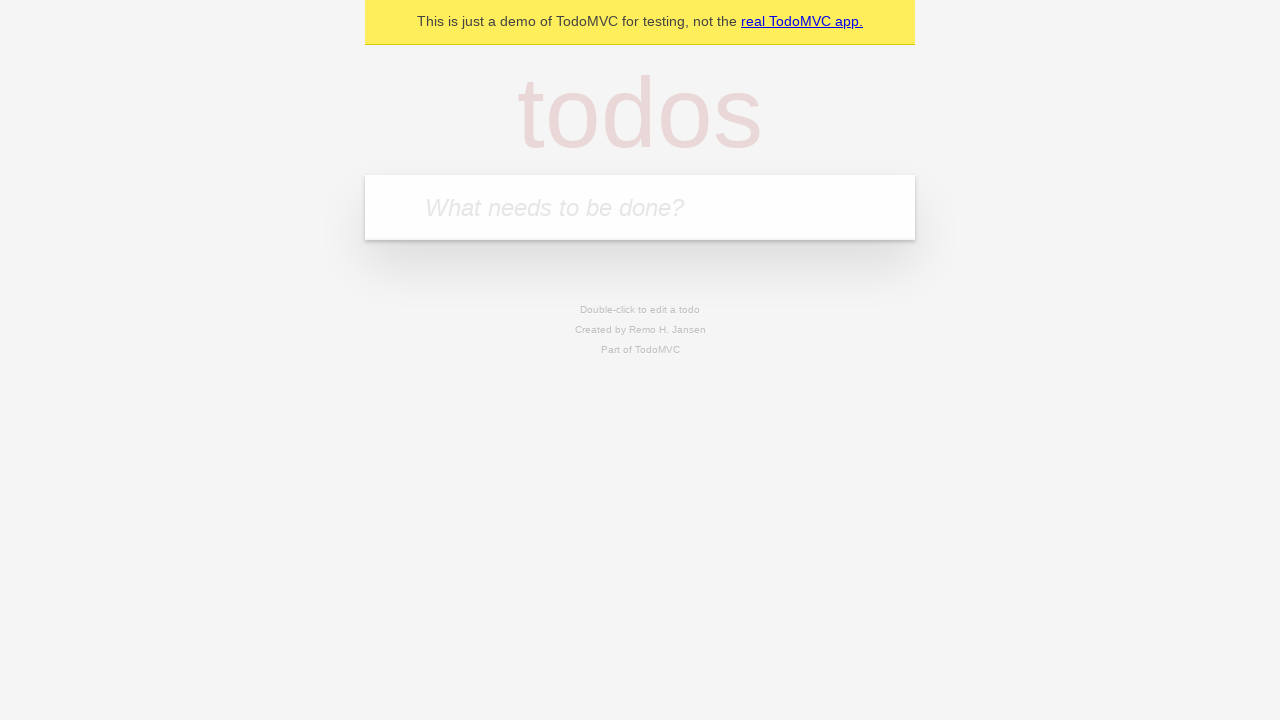

Filled todo input with 'buy some cheese' on internal:attr=[placeholder="What needs to be done?"i]
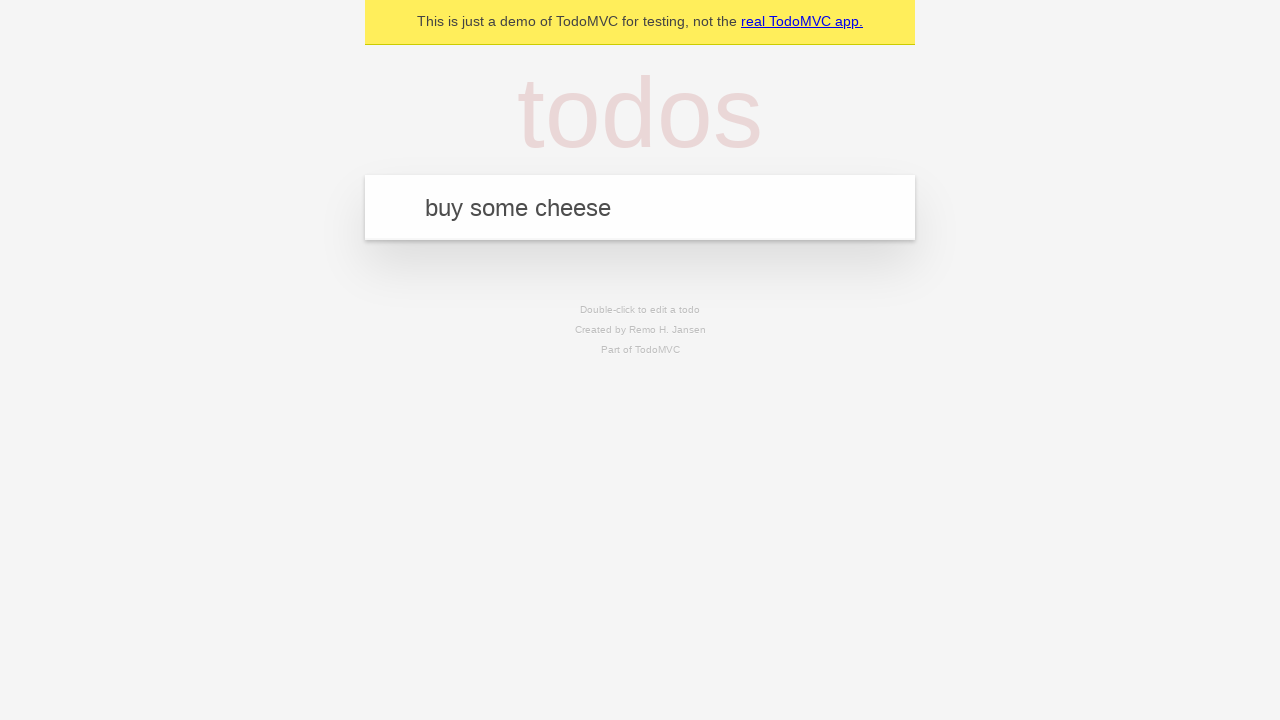

Pressed Enter to create first todo on internal:attr=[placeholder="What needs to be done?"i]
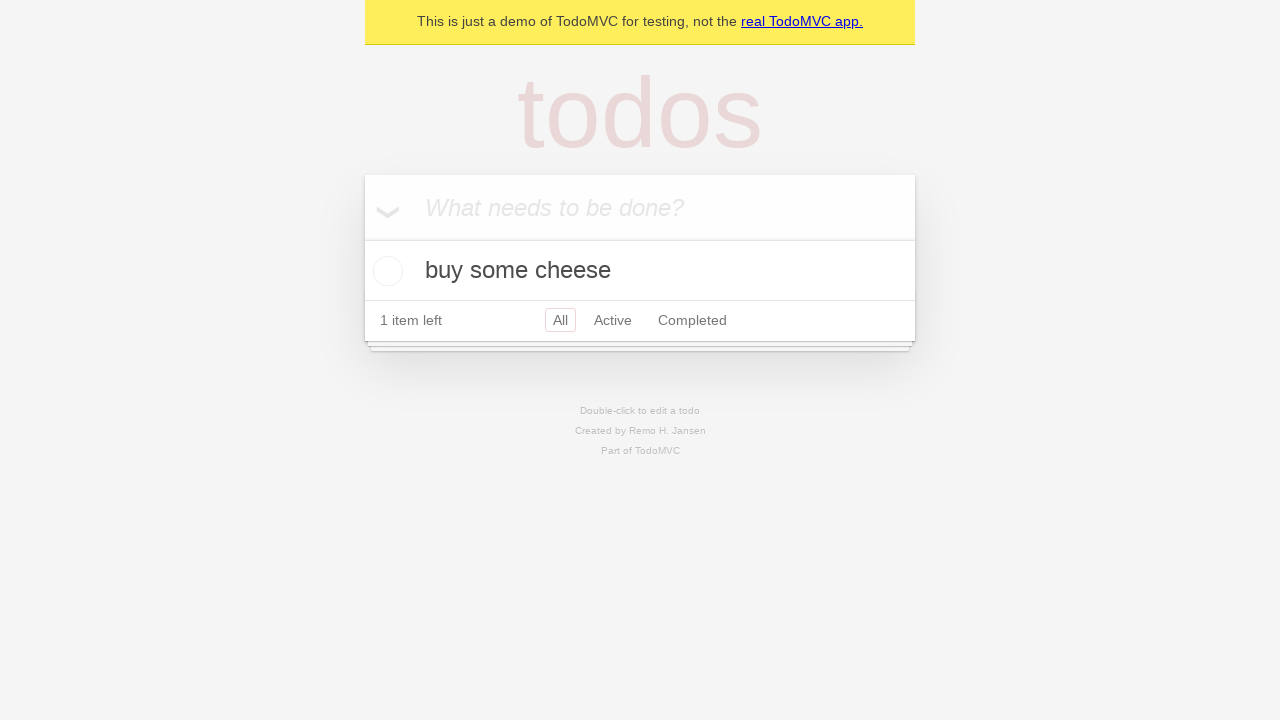

Filled todo input with 'feed the cat' on internal:attr=[placeholder="What needs to be done?"i]
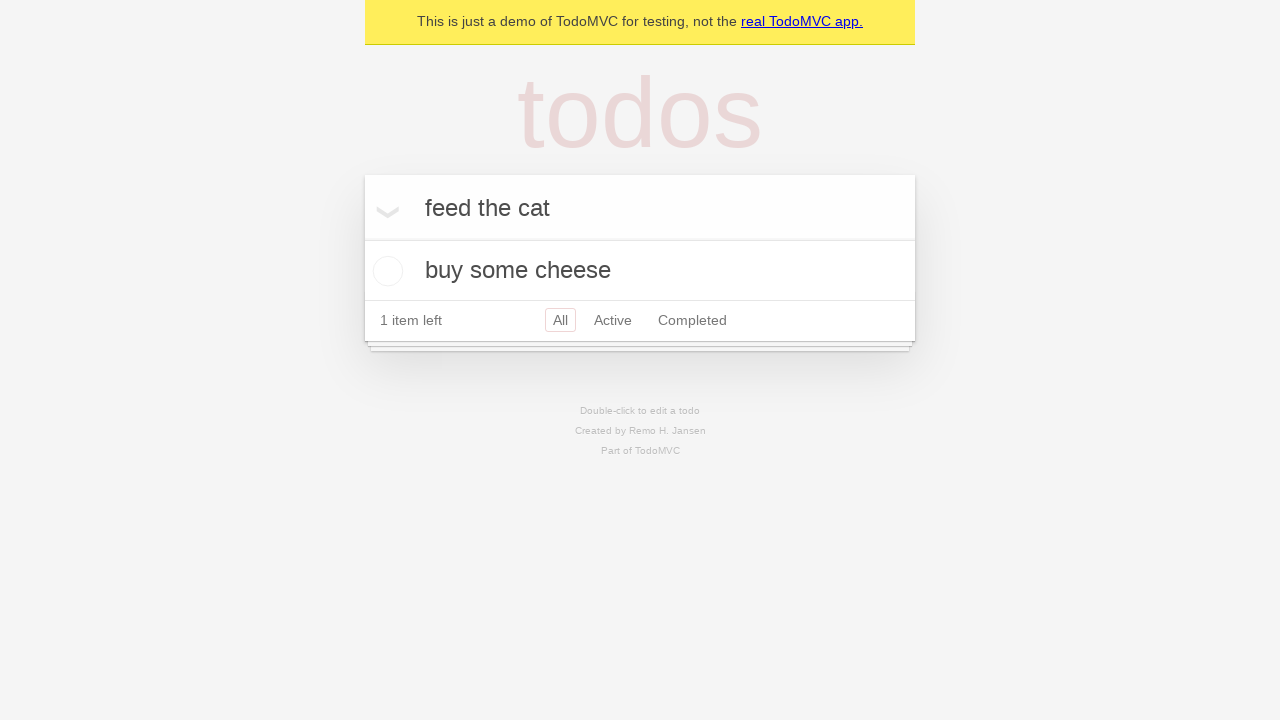

Pressed Enter to create second todo on internal:attr=[placeholder="What needs to be done?"i]
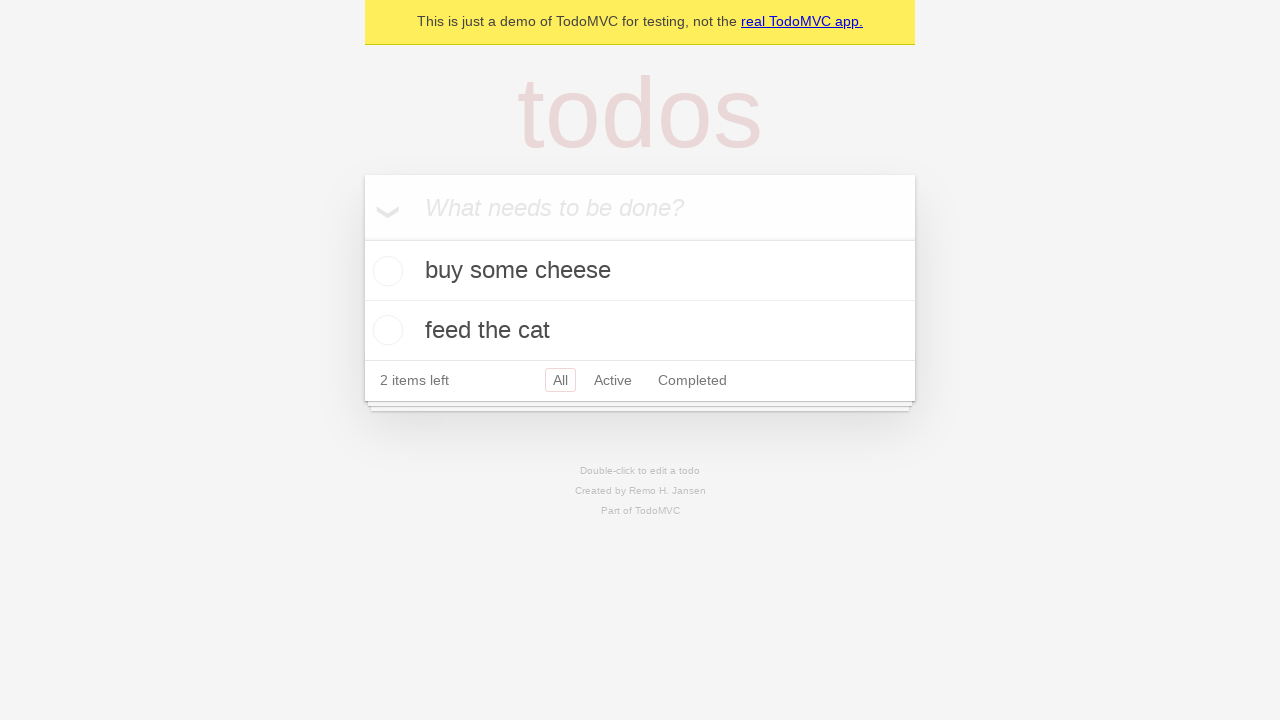

Filled todo input with 'book a doctors appointment' on internal:attr=[placeholder="What needs to be done?"i]
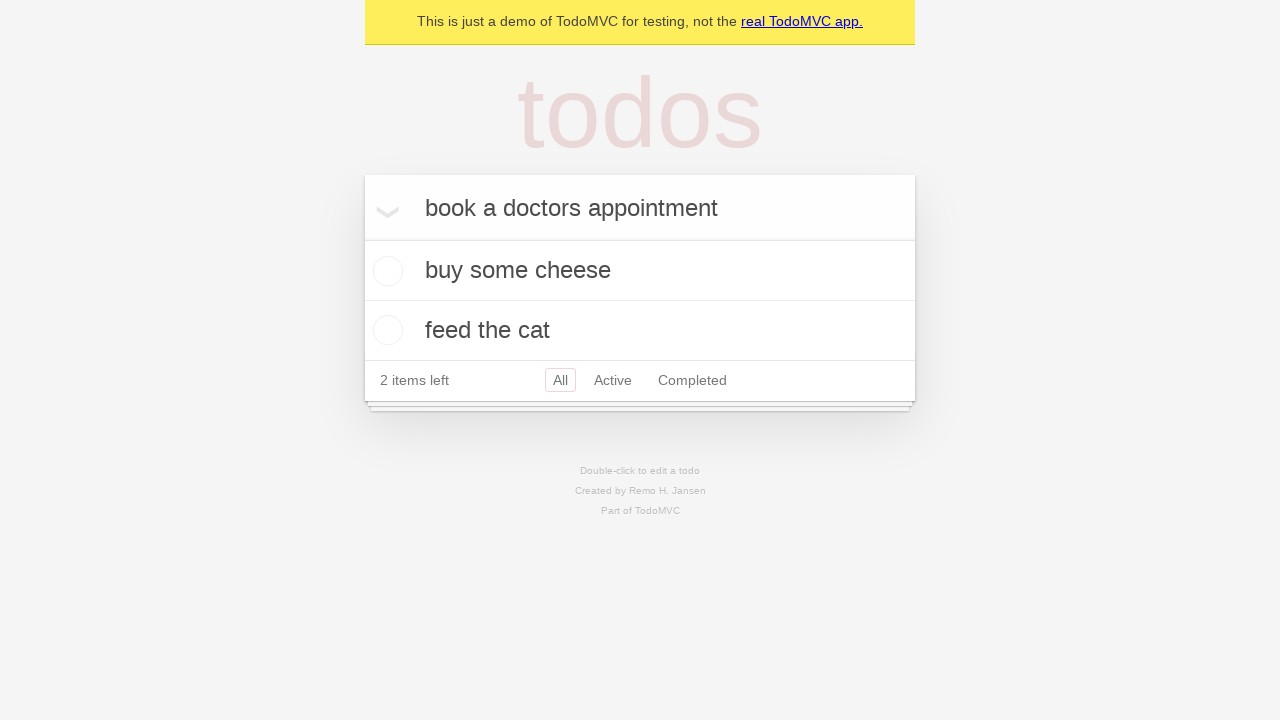

Pressed Enter to create third todo on internal:attr=[placeholder="What needs to be done?"i]
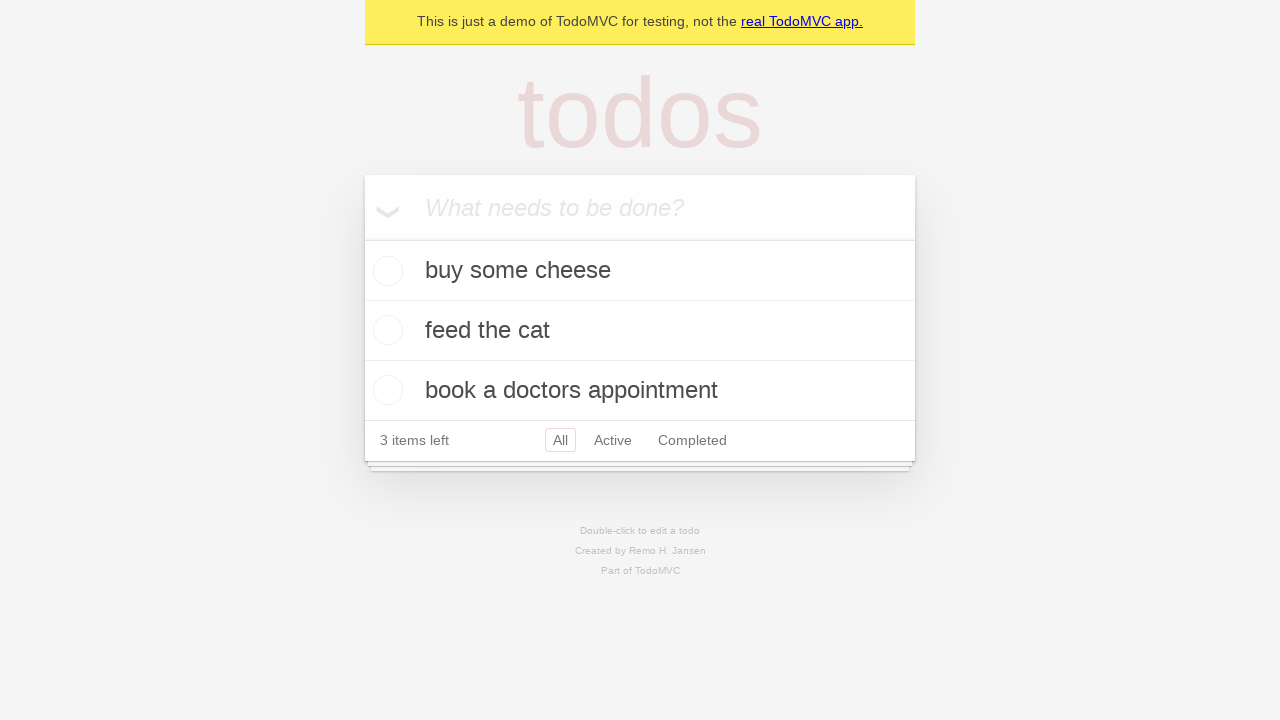

Waited for third todo item to load
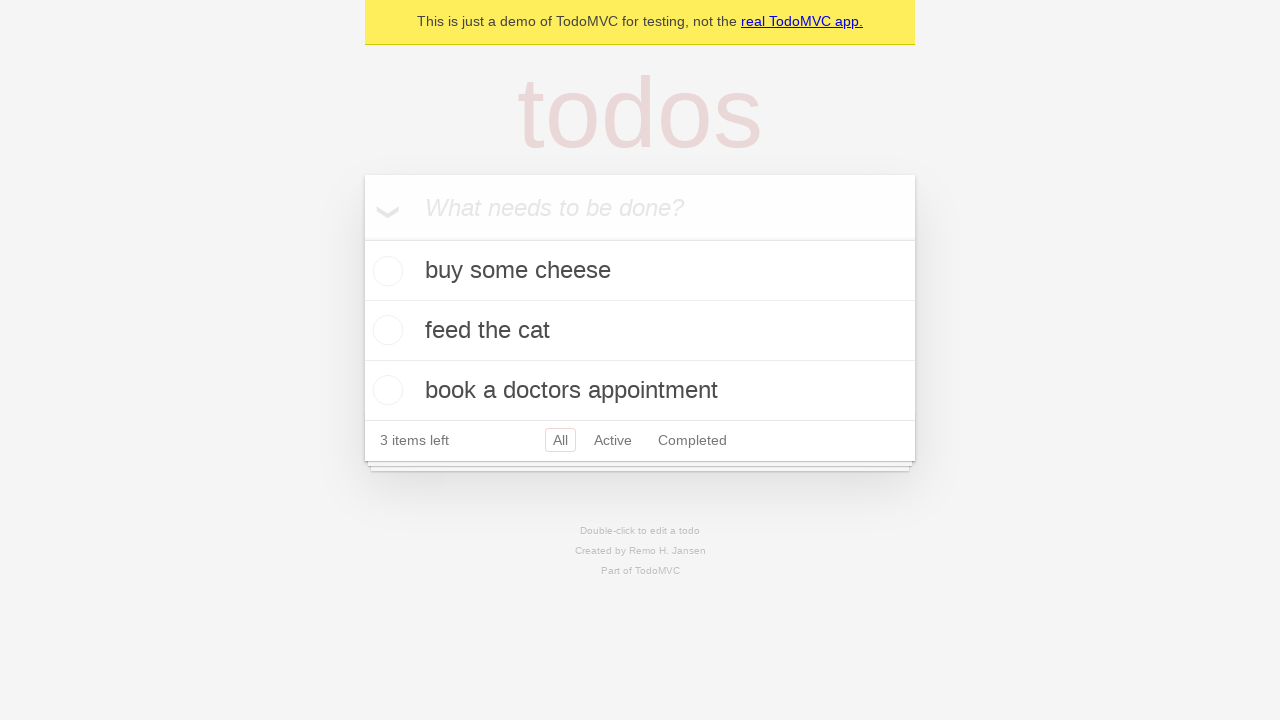

Checked first todo as completed at (385, 271) on .todo-list li .toggle >> nth=0
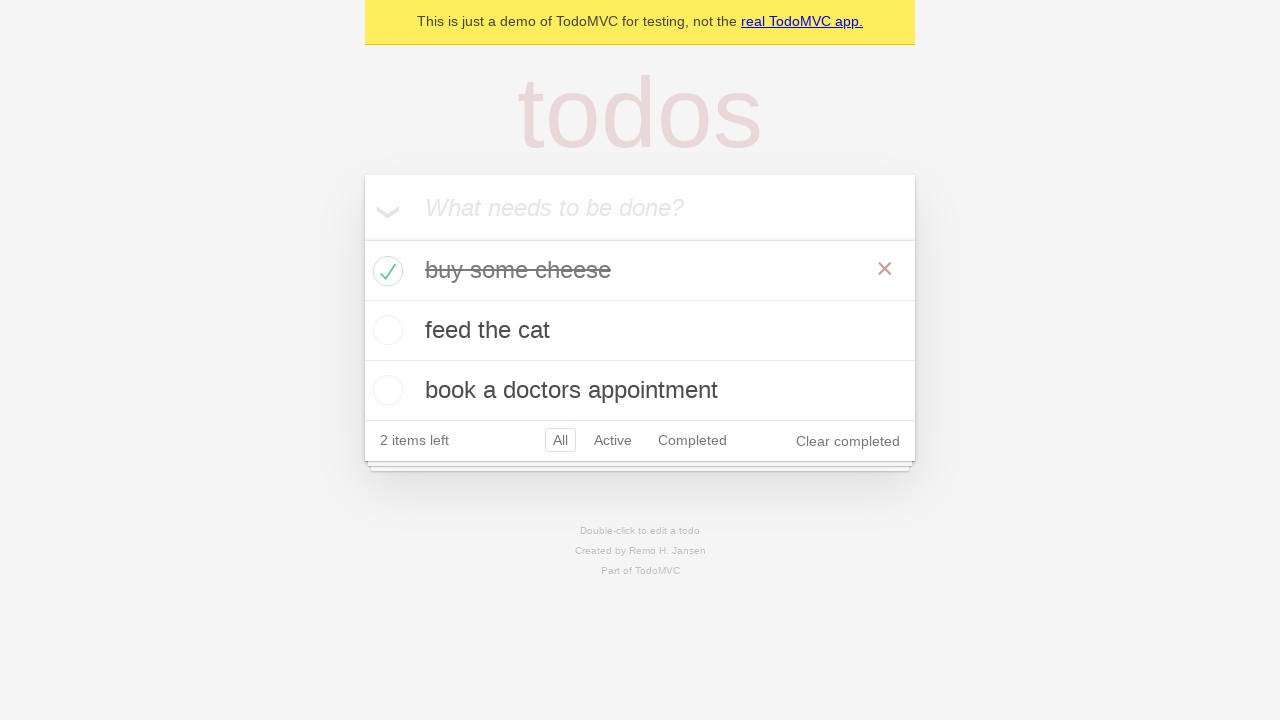

Waited for 'Clear completed' button to appear
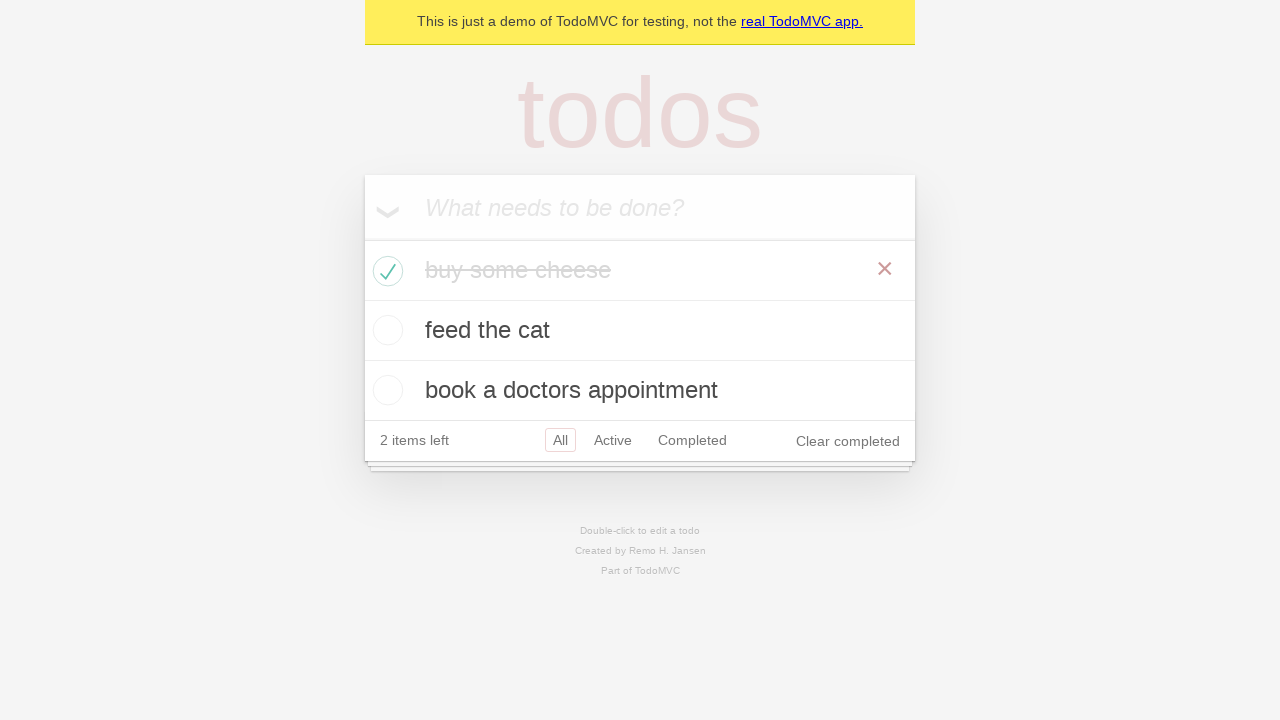

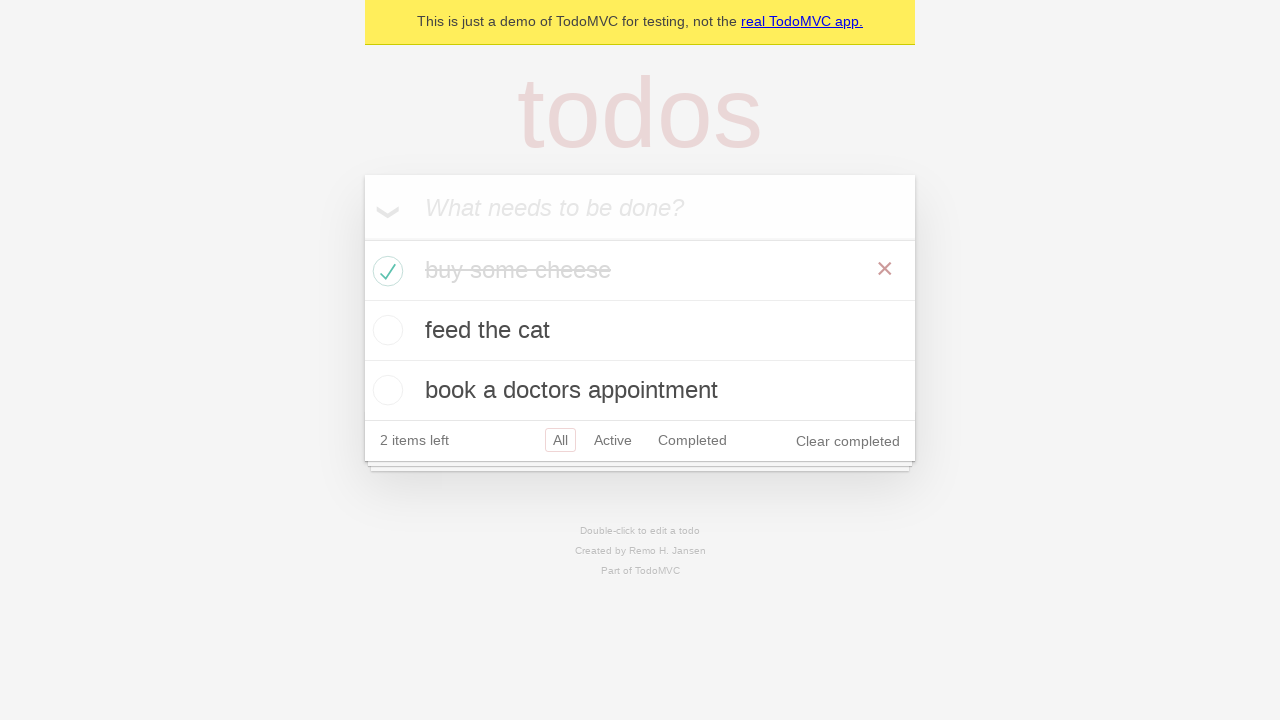